Tests contact form validation by submitting an empty form and verifying that required field error messages are displayed for forename, email, and message fields

Starting URL: http://jupiter.cloud.planittesting.com

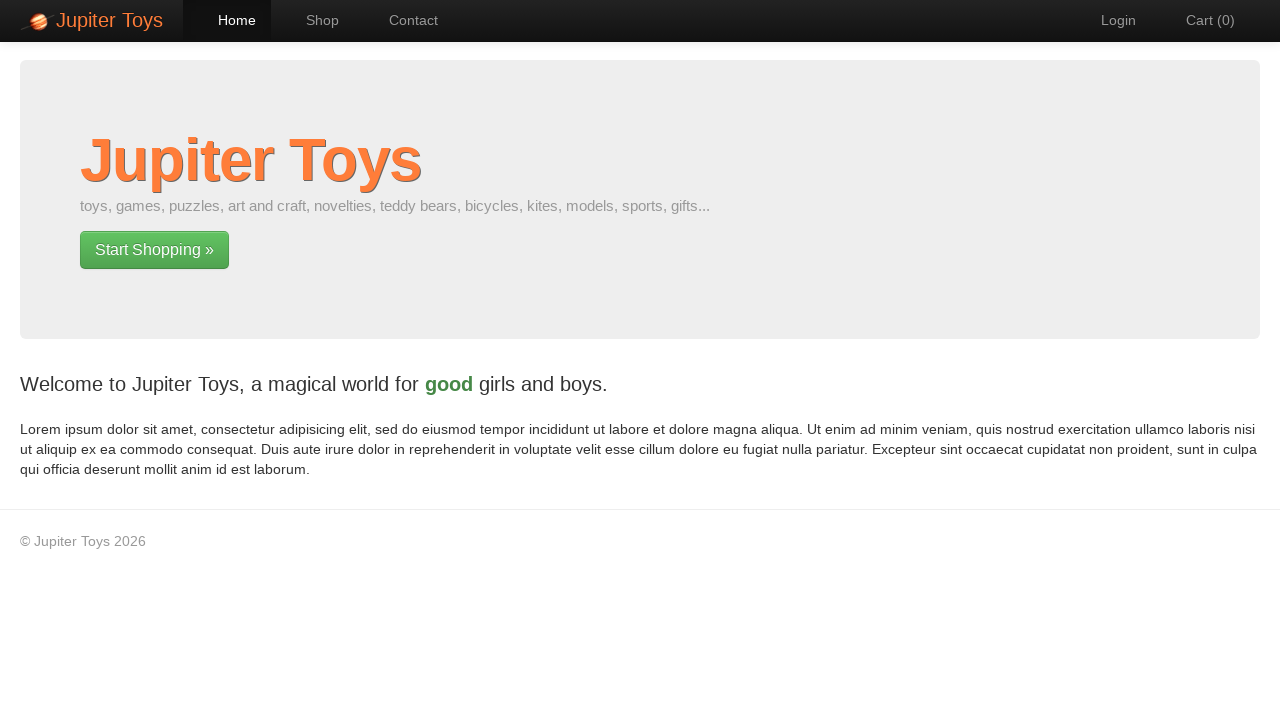

Clicked Contact link to navigate to contact form at (404, 20) on a:has-text('Contact')
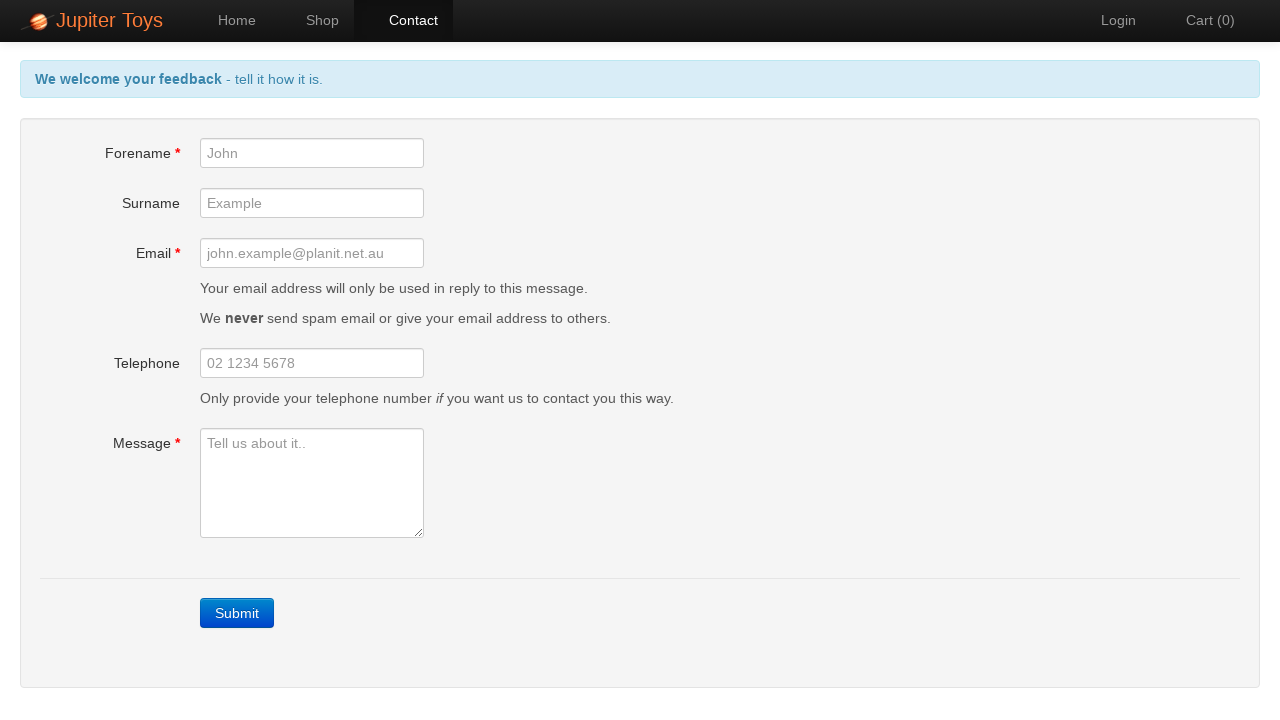

Clicked Submit button without filling any form fields at (237, 613) on a:has-text('Submit')
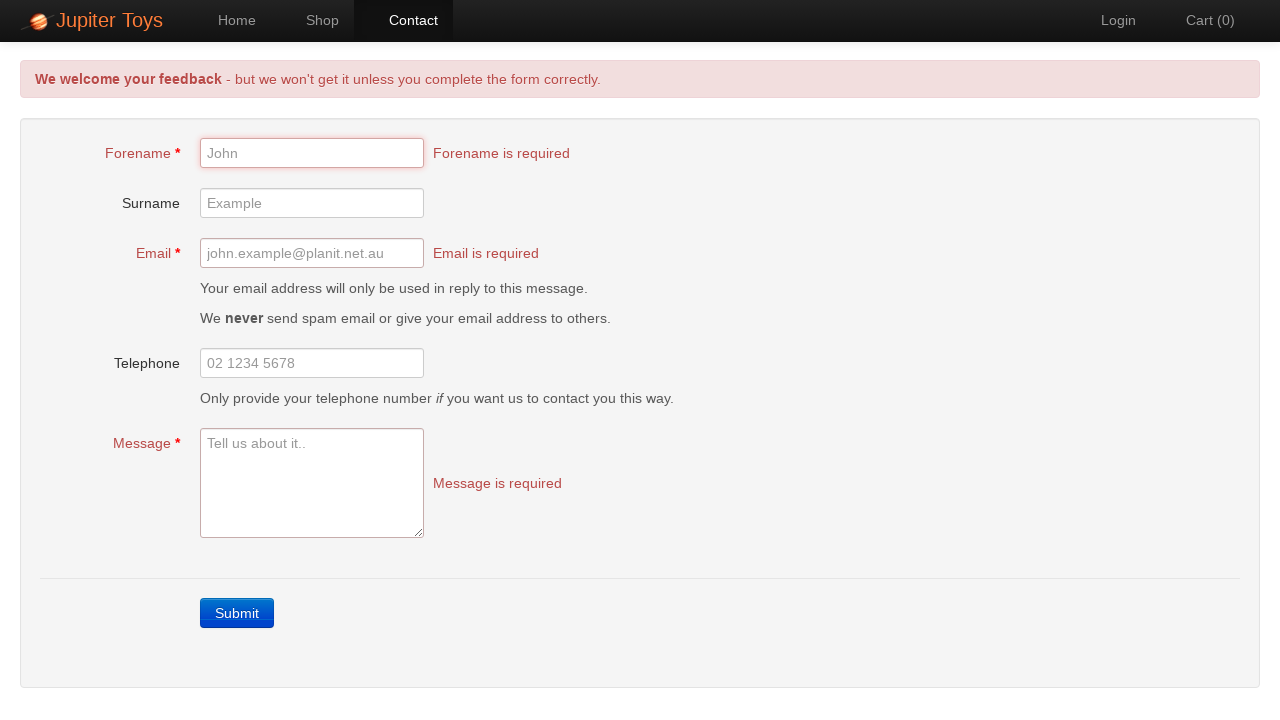

Forename required field error message appeared
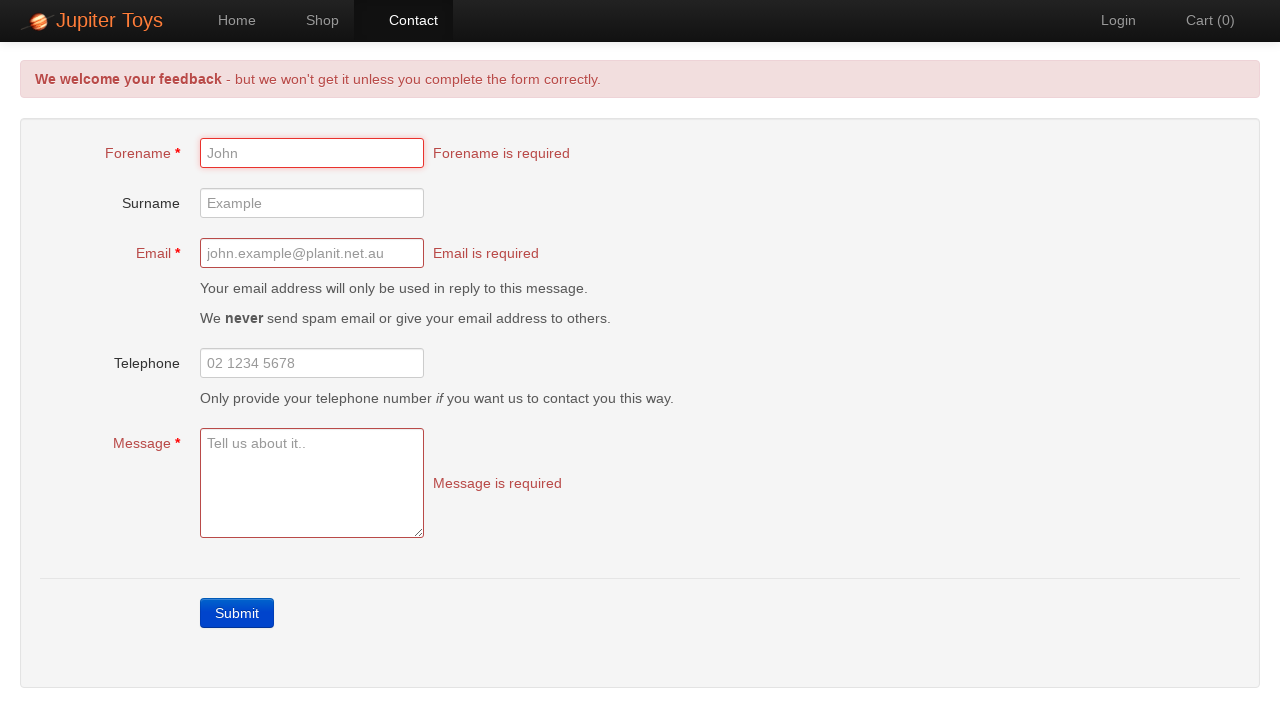

Email required field error message appeared
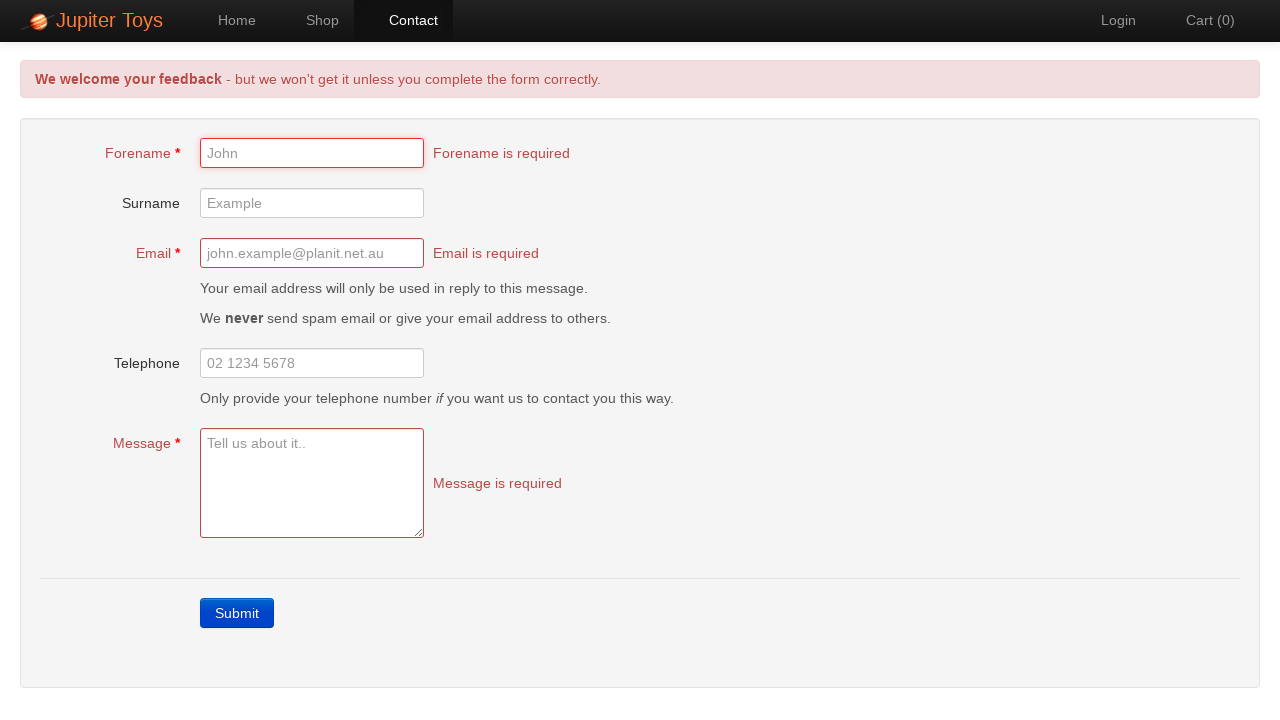

Message required field error message appeared
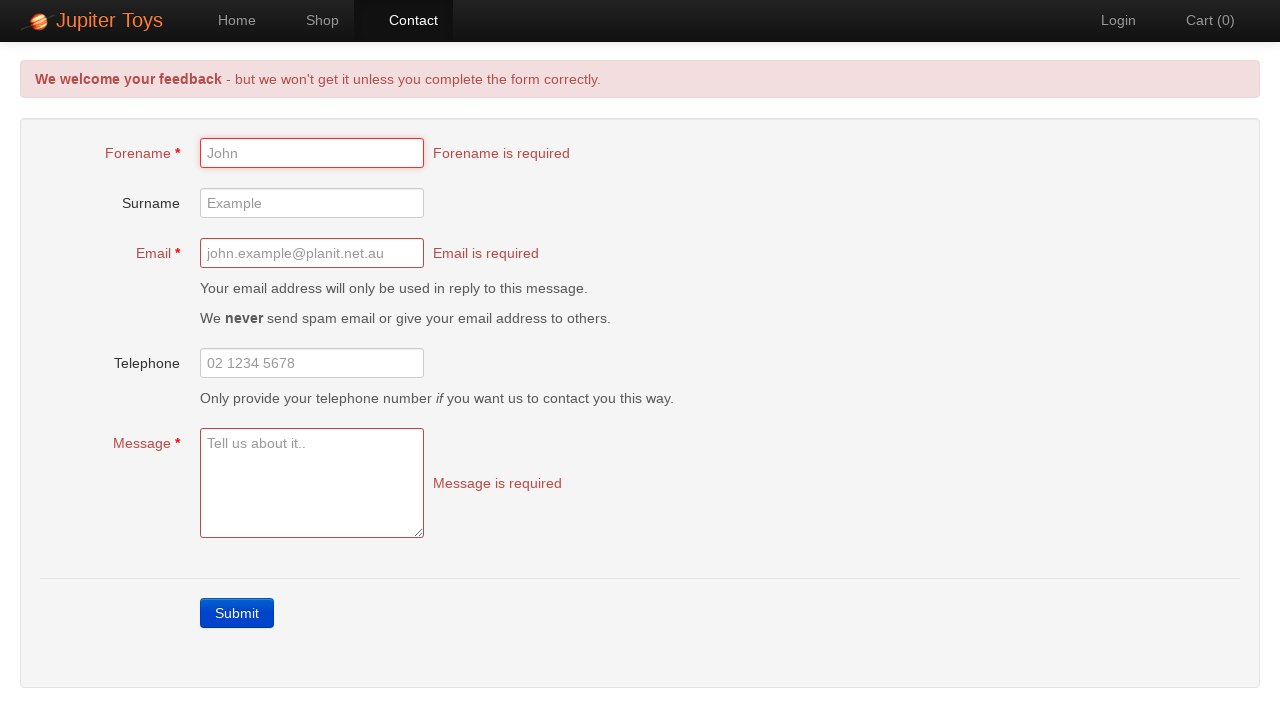

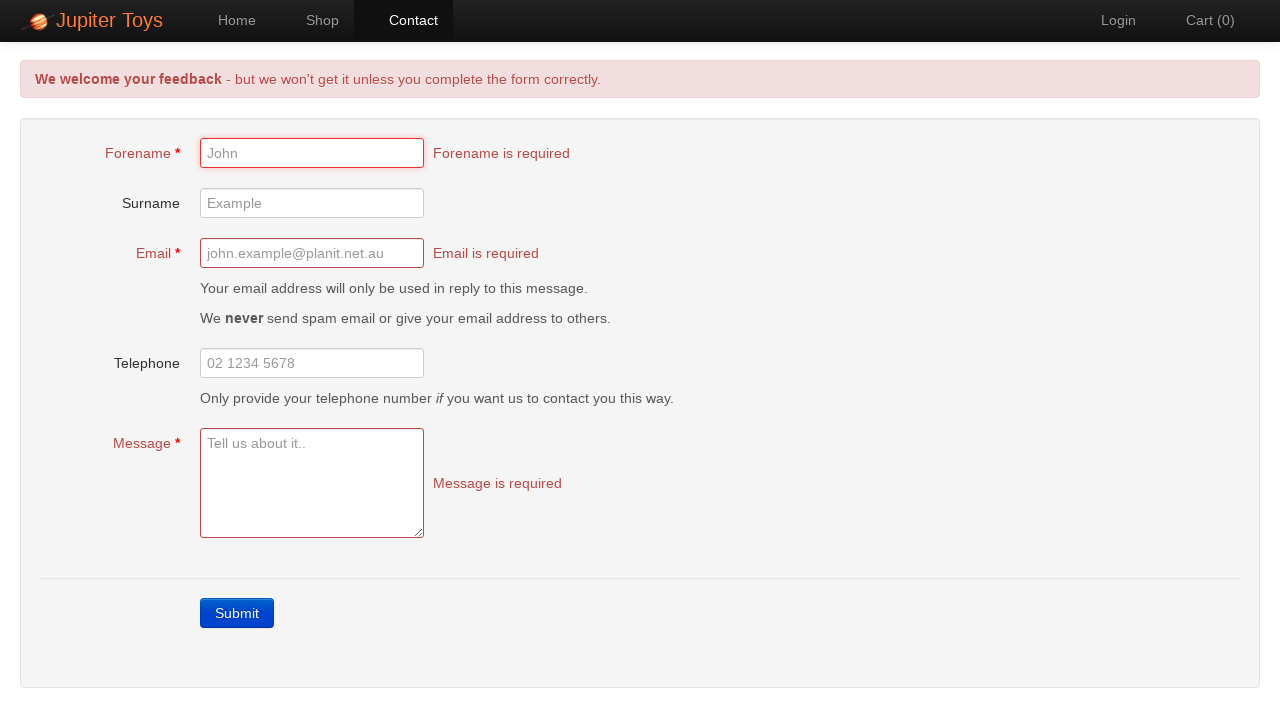